Tests opening a new browser tab by clicking the tab button and verifying content in new tab

Starting URL: https://demoqa.com/browser-windows

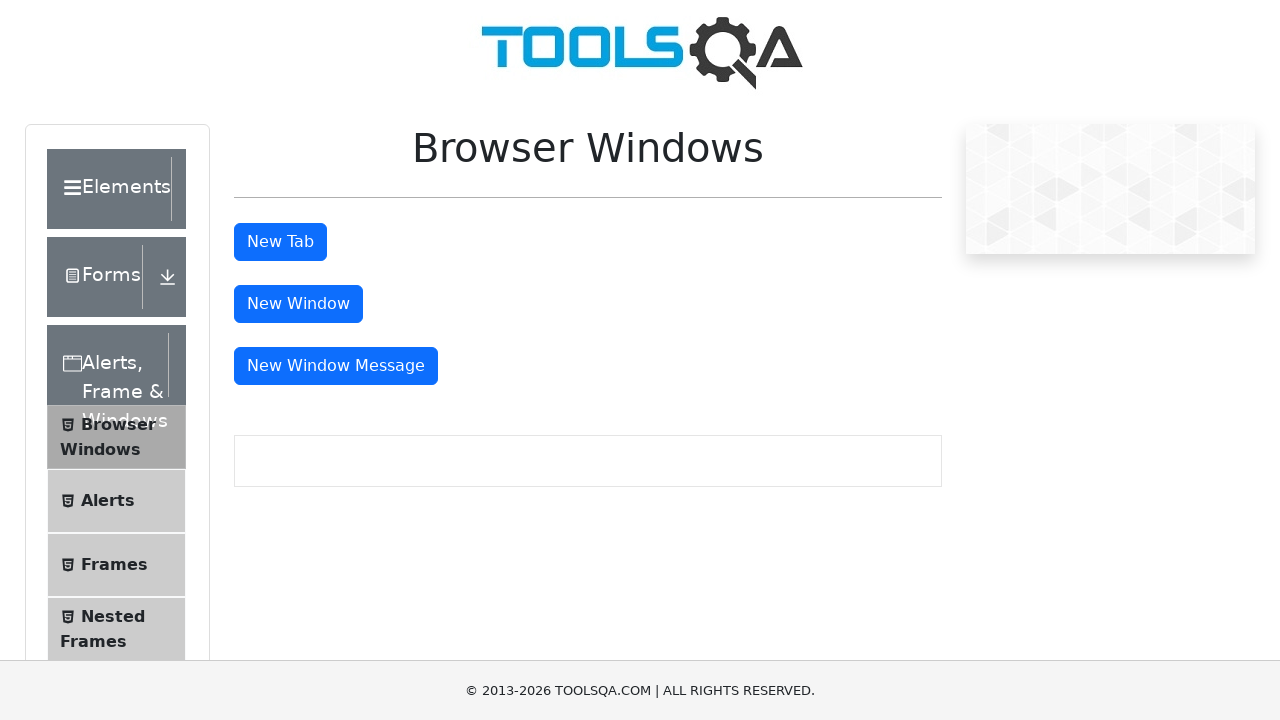

Clicked tab button to open new browser tab at (280, 242) on #tabButton
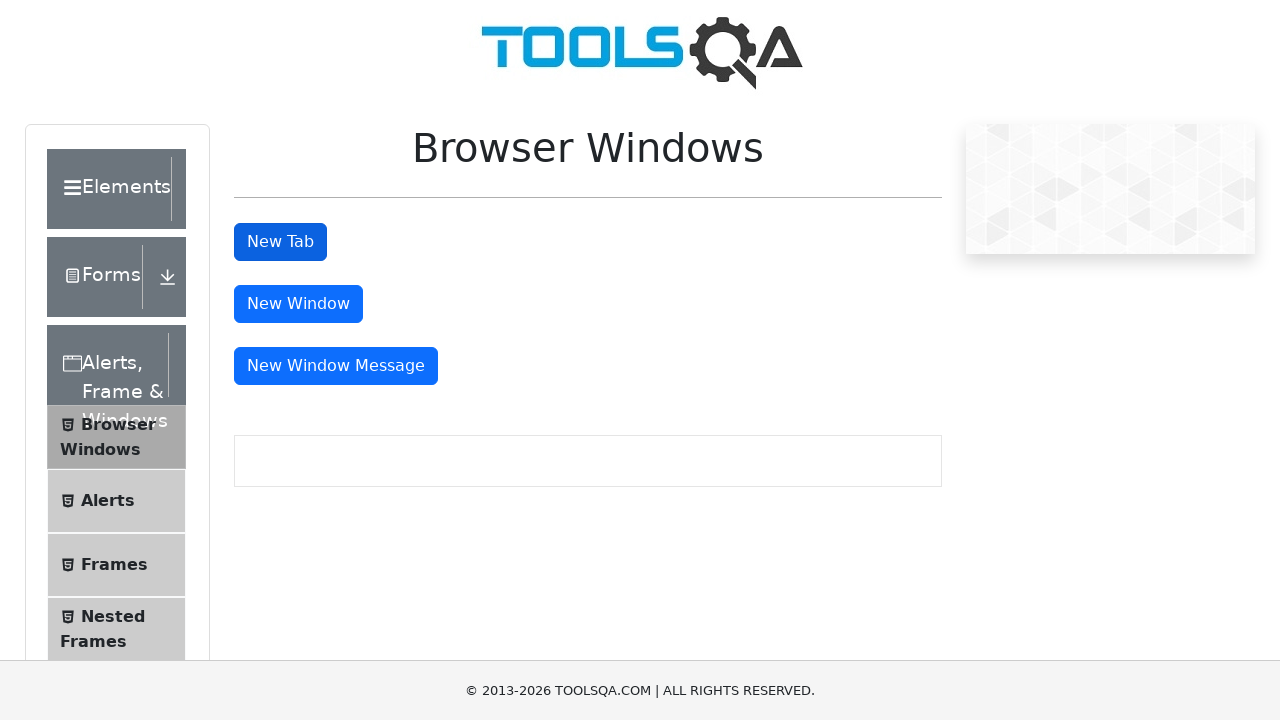

New tab opened and page object acquired
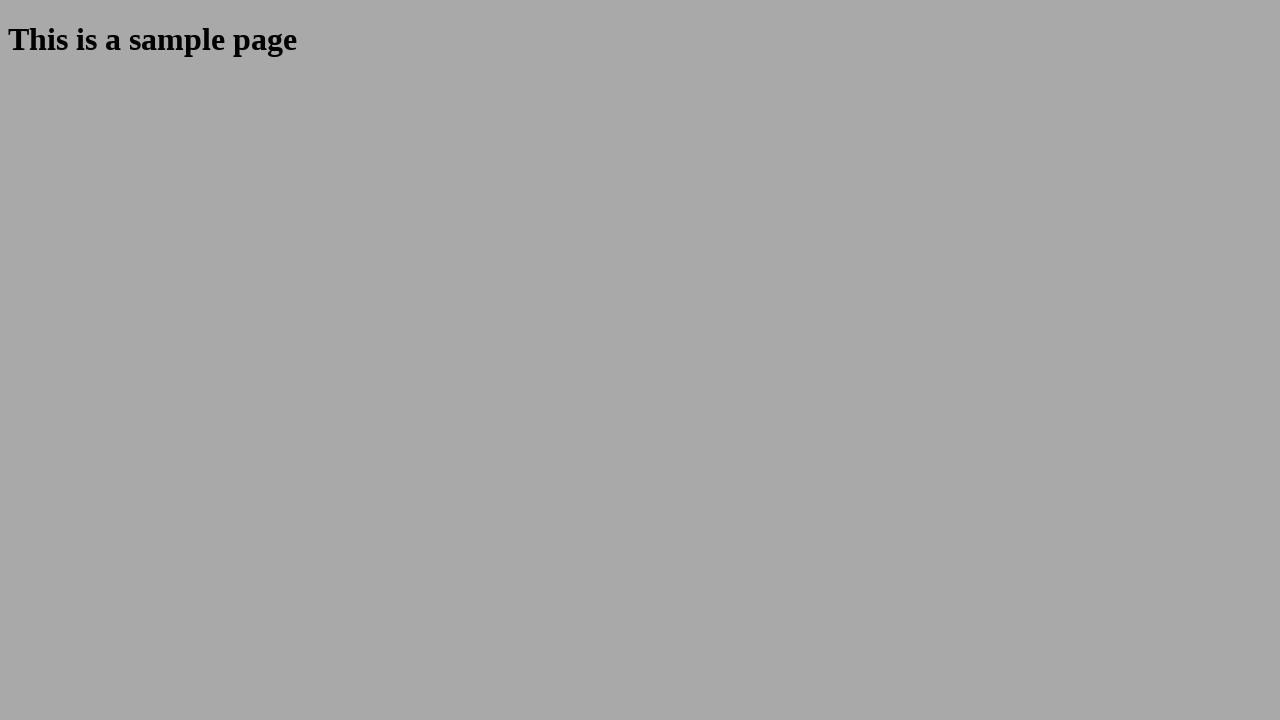

New tab content loaded - sample heading element found
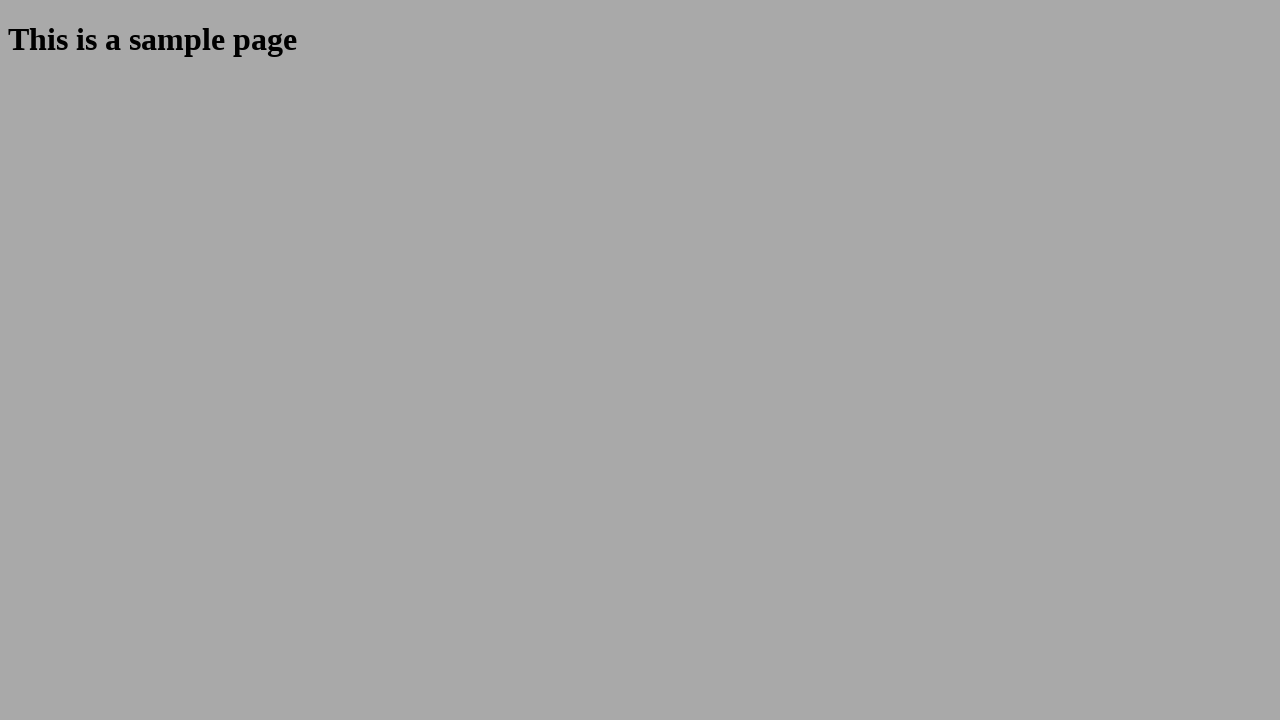

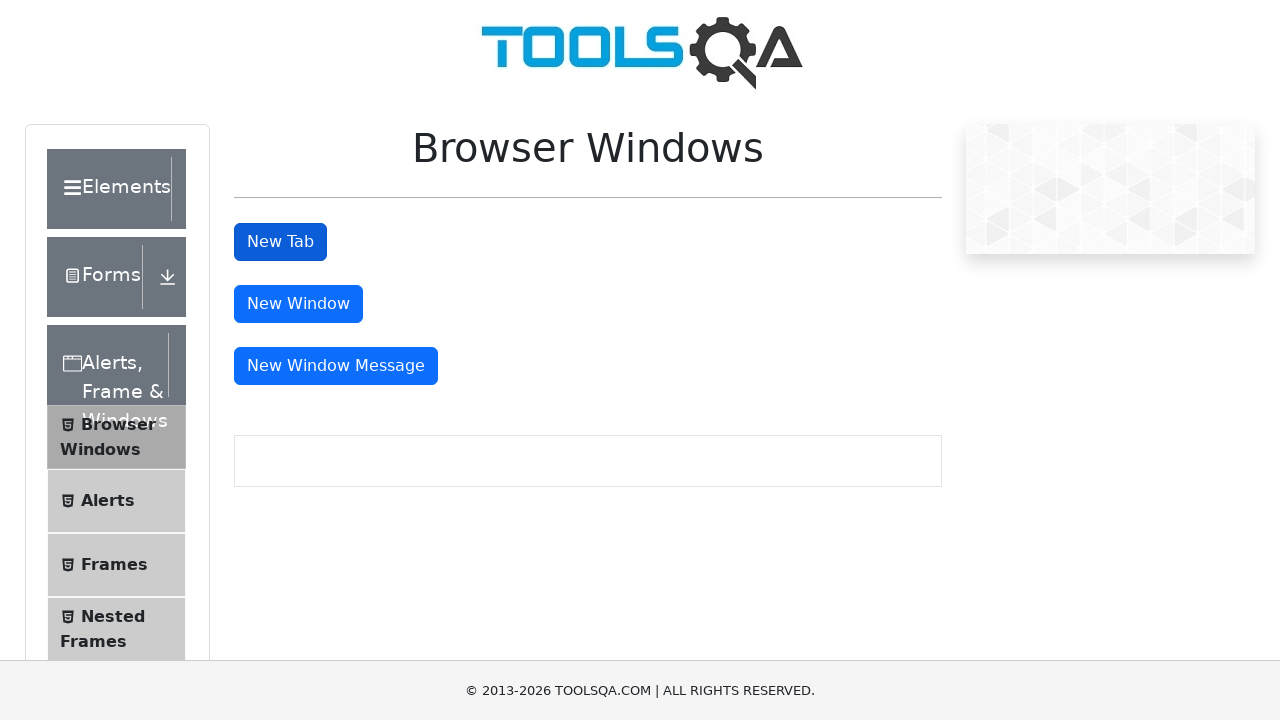